Navigates to Rahul Shetty Academy website and retrieves the page title and current URL

Starting URL: https://rahulshettyacademy.com/

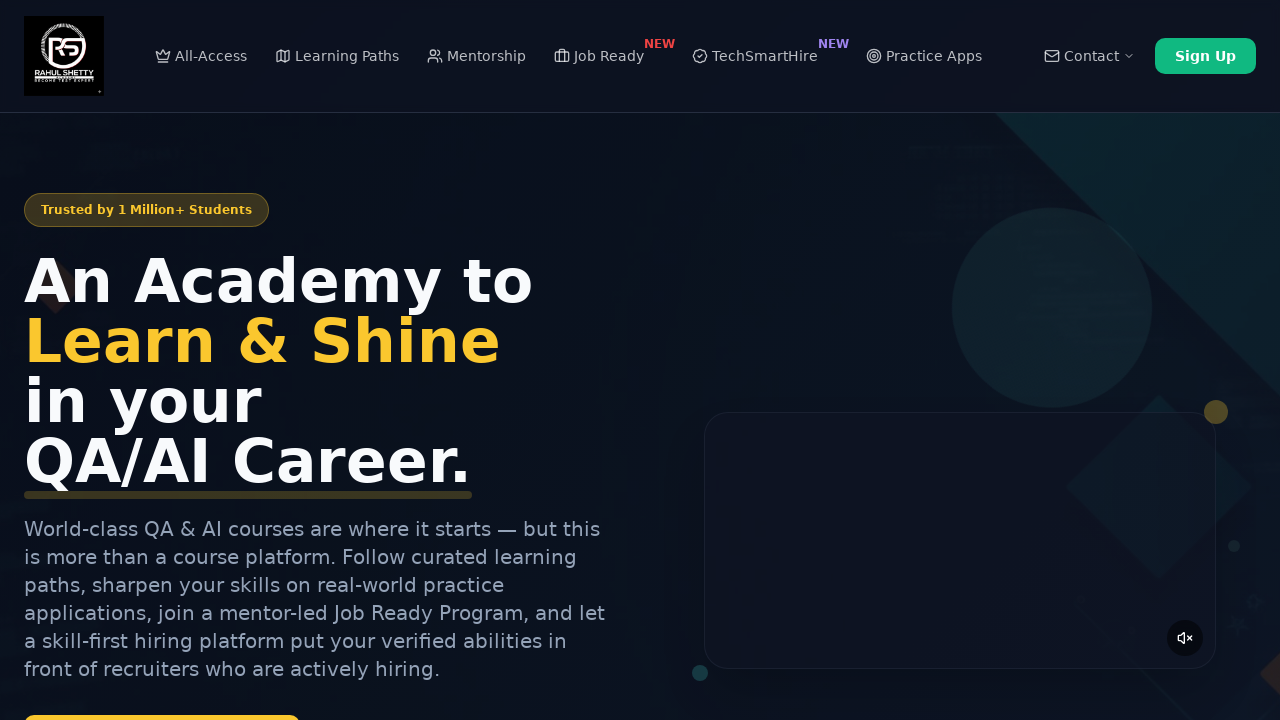

Retrieved page title from Rahul Shetty Academy website
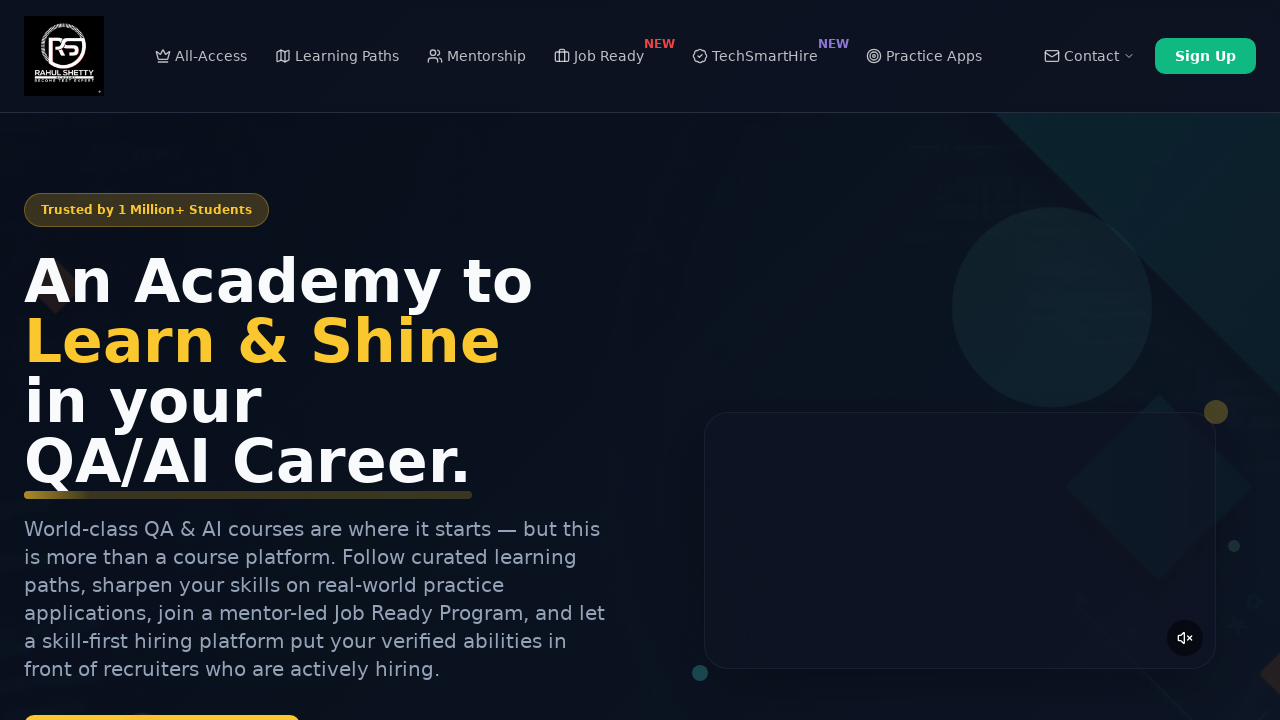

Retrieved current URL from Rahul Shetty Academy website
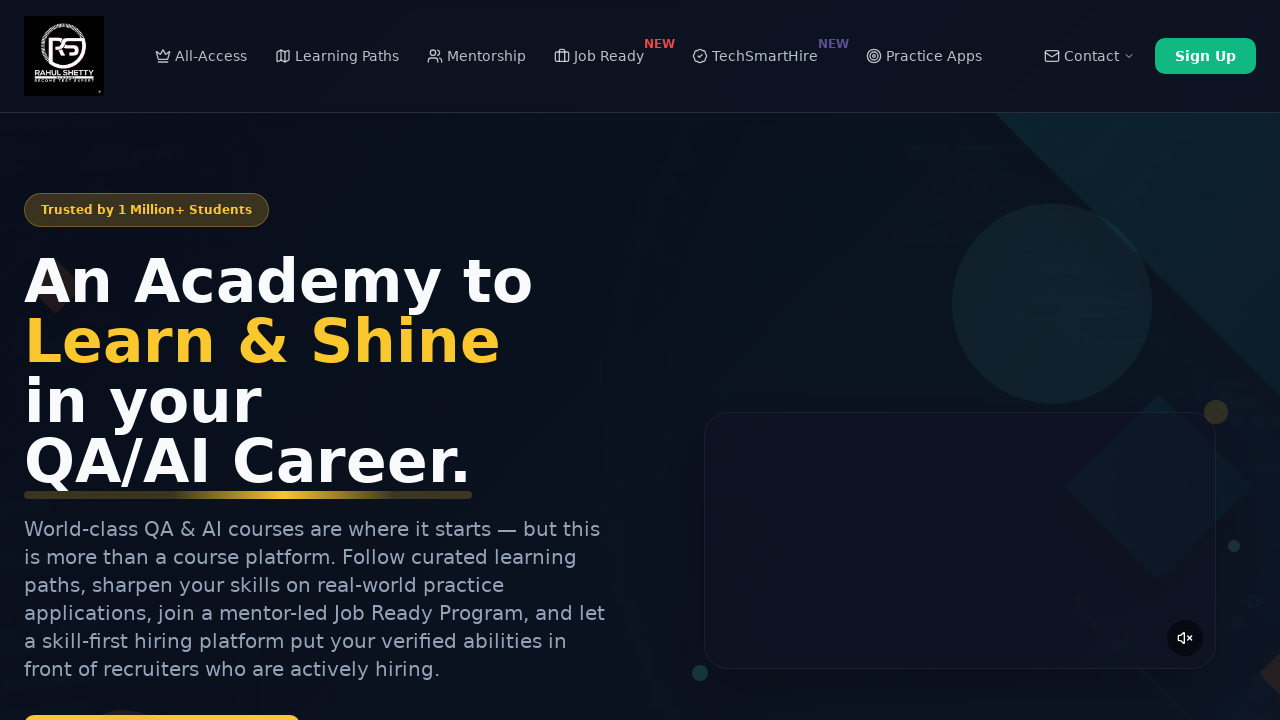

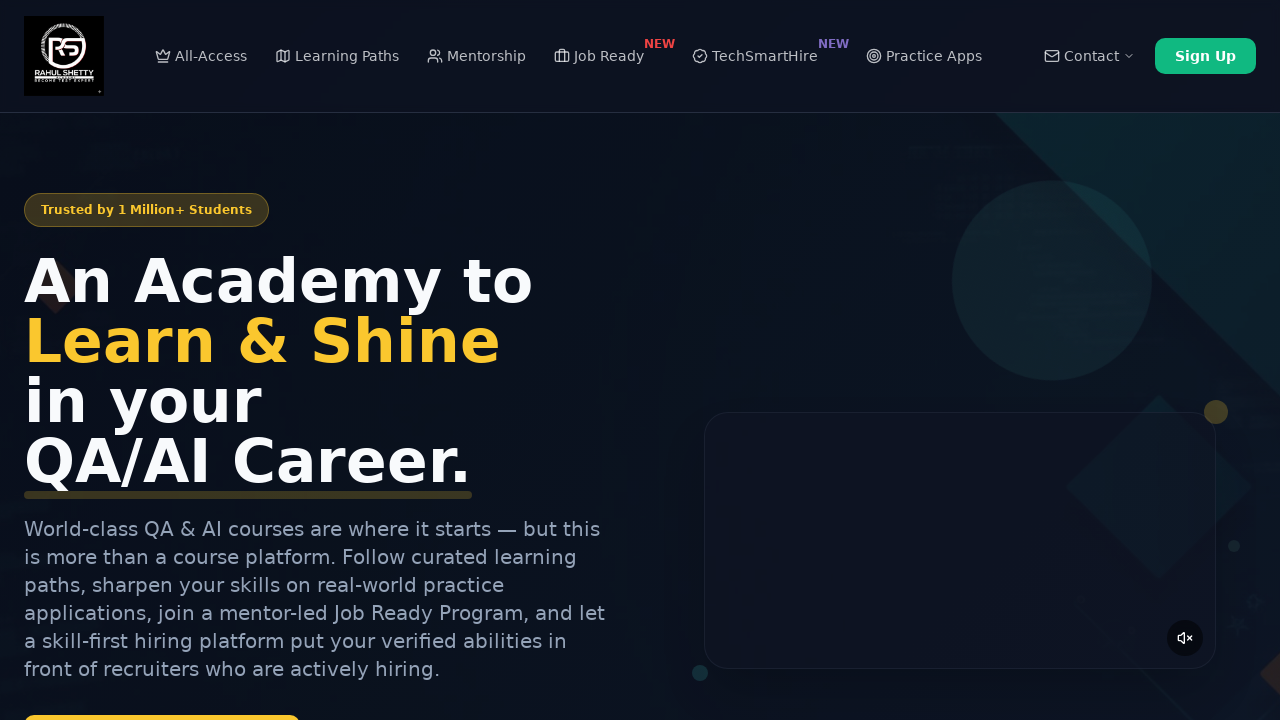